Tests file upload functionality by selecting a file and submitting the upload form, then verifies the file was uploaded successfully

Starting URL: https://the-internet.herokuapp.com/upload

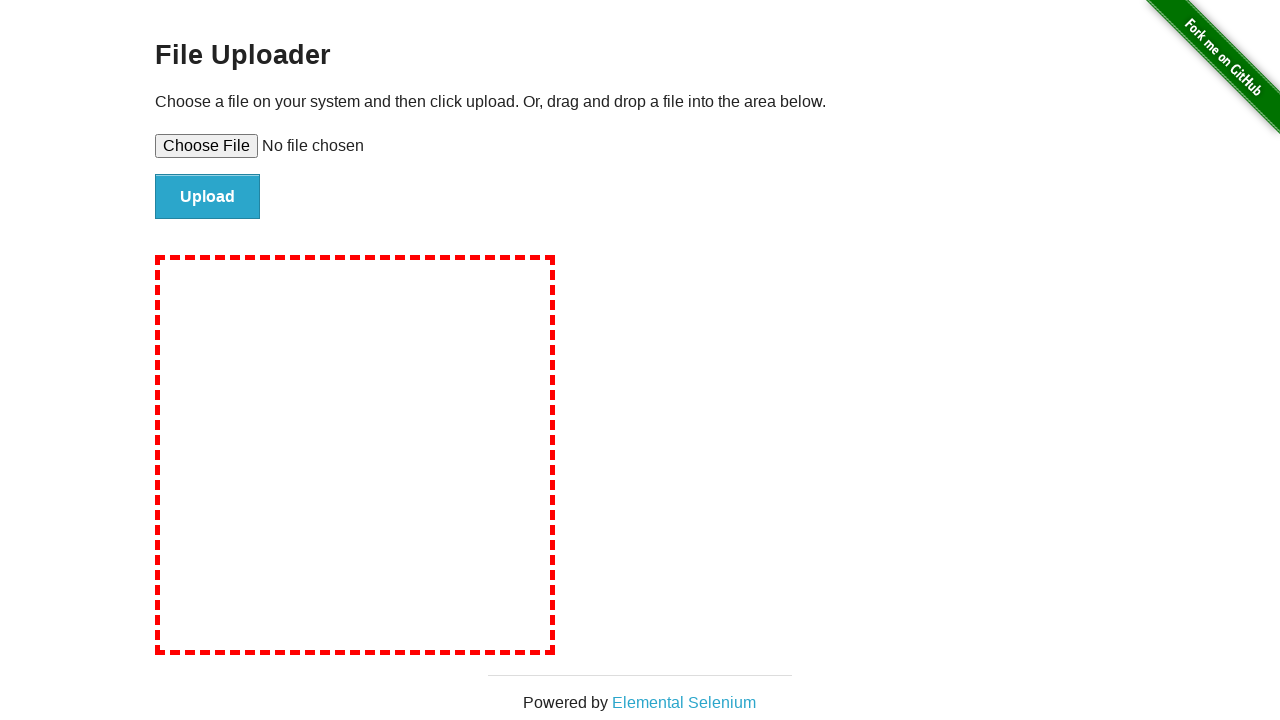

Created temporary test file with content for upload
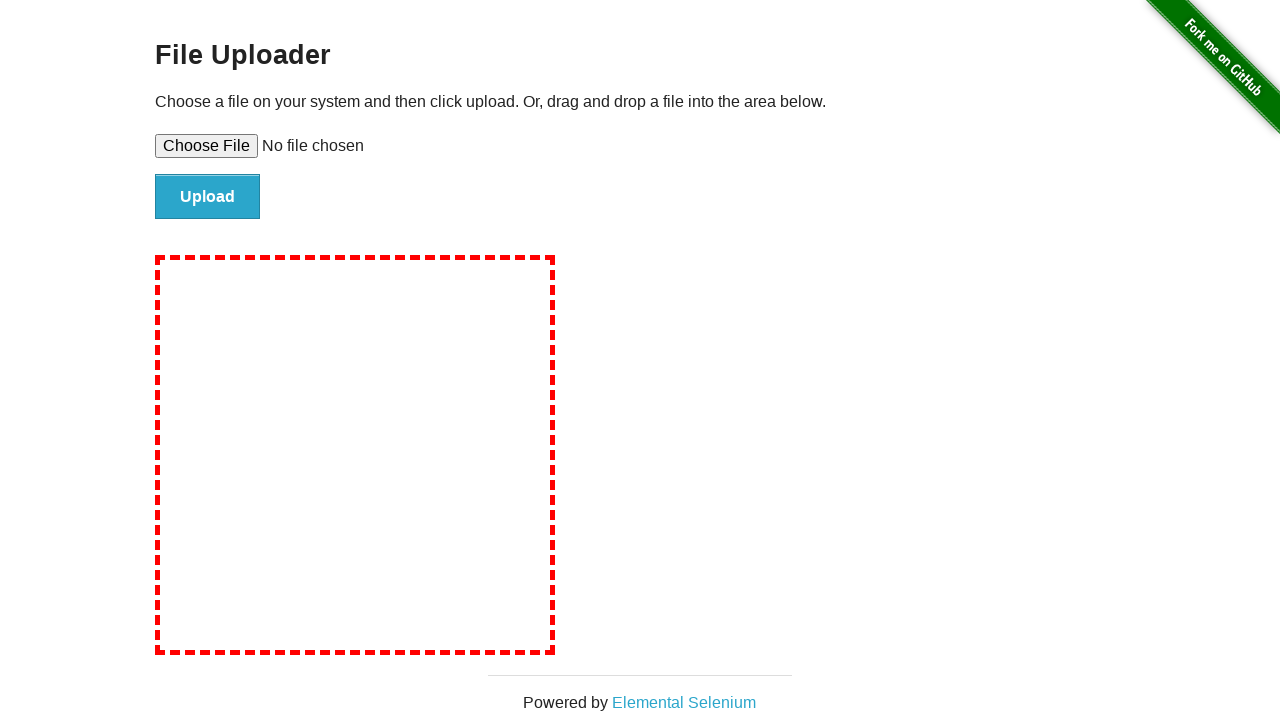

Selected temporary file in file upload input
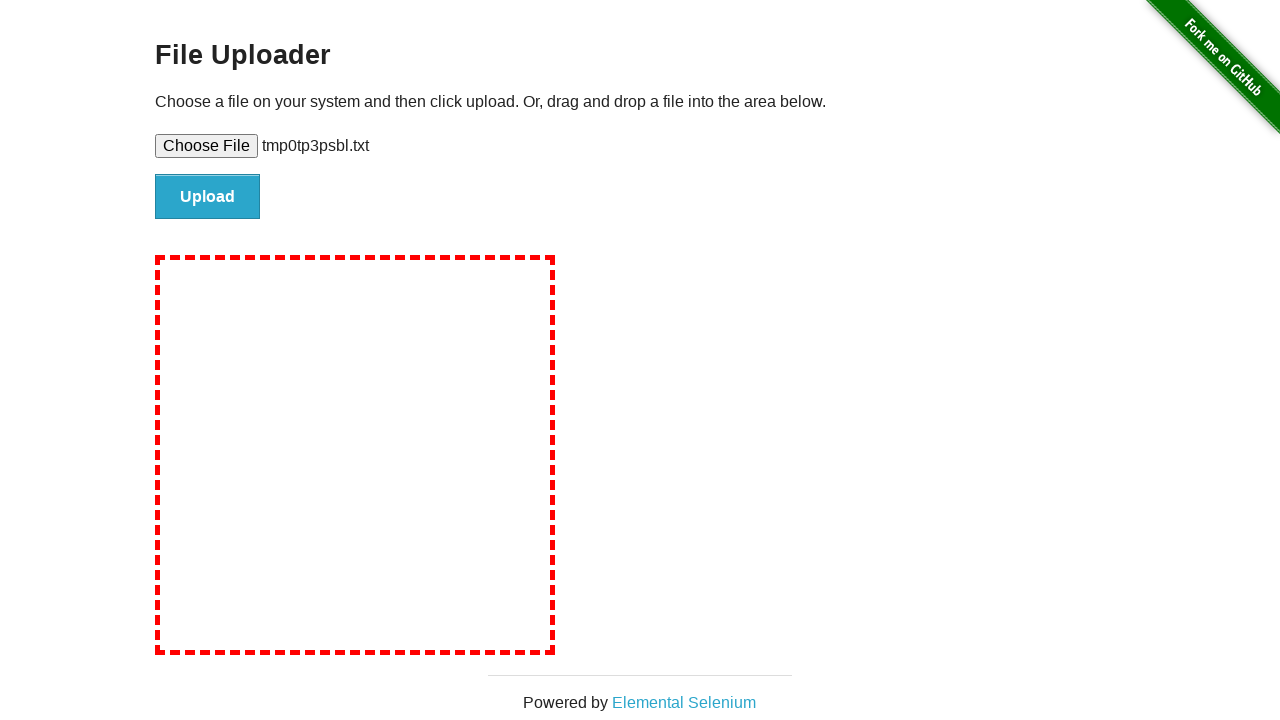

Clicked upload/submit button to submit the form at (208, 197) on #file-submit
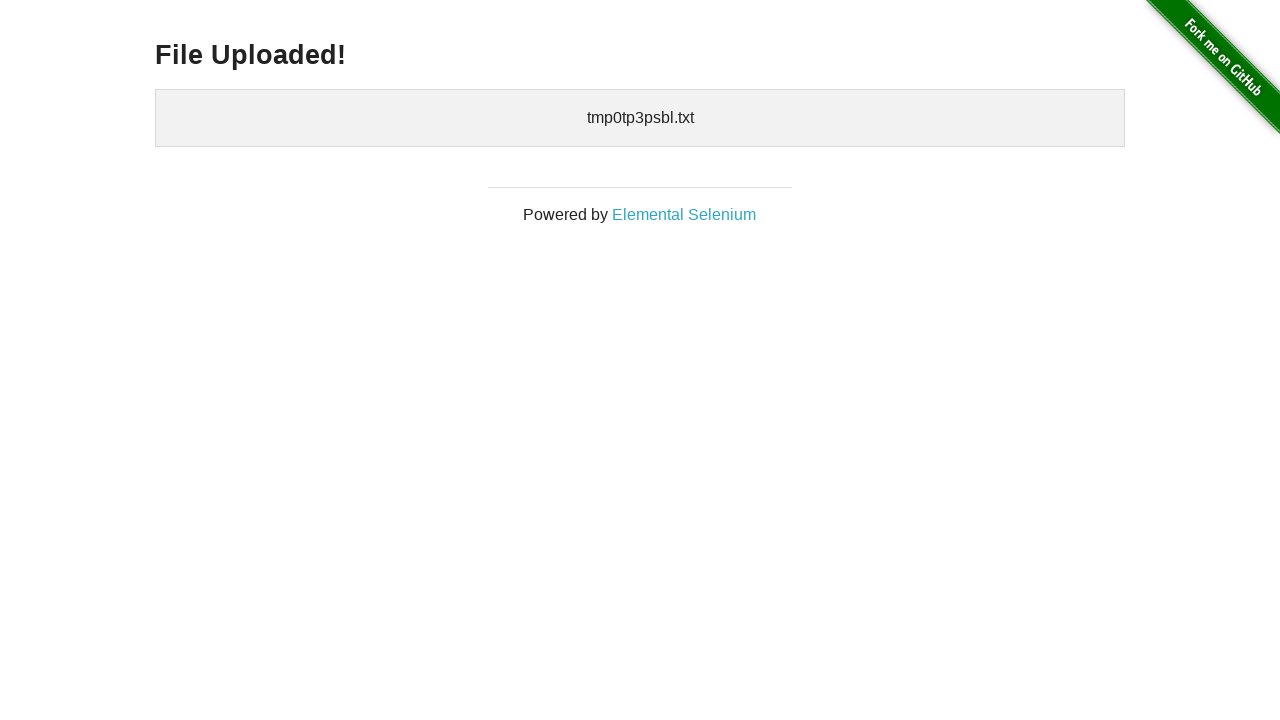

File upload confirmation appeared - file was successfully uploaded
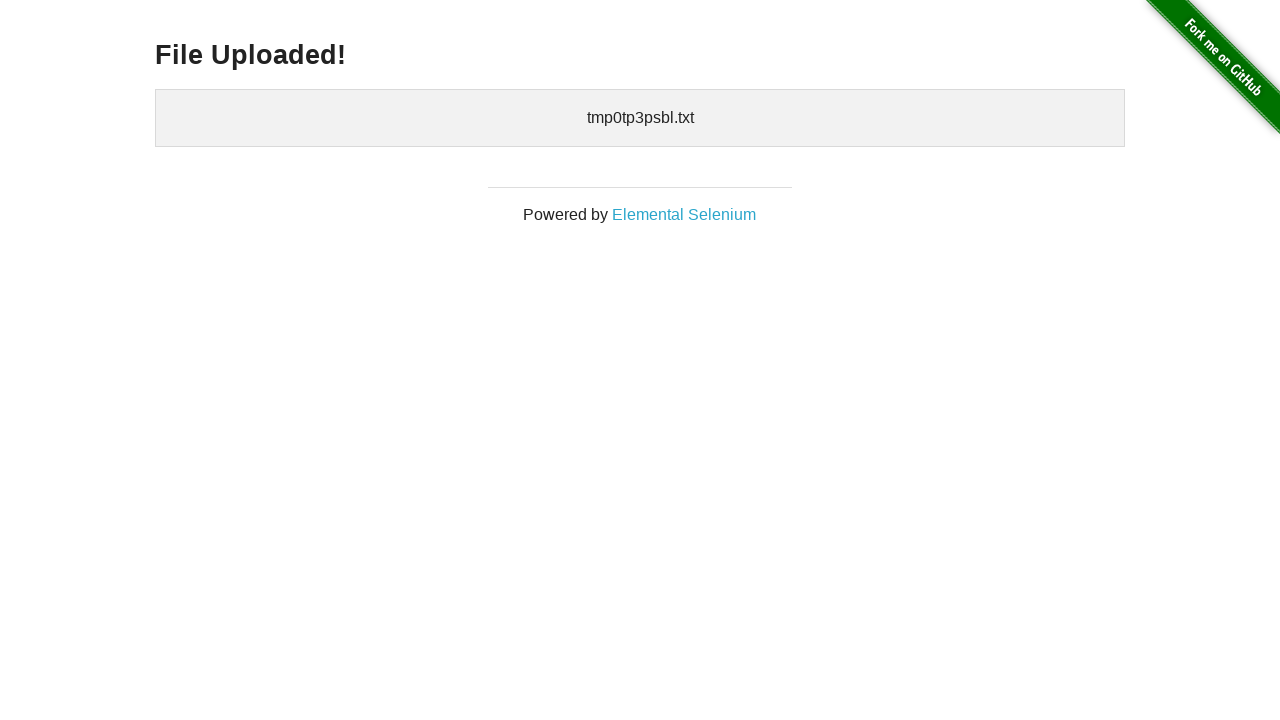

Cleaned up temporary test file
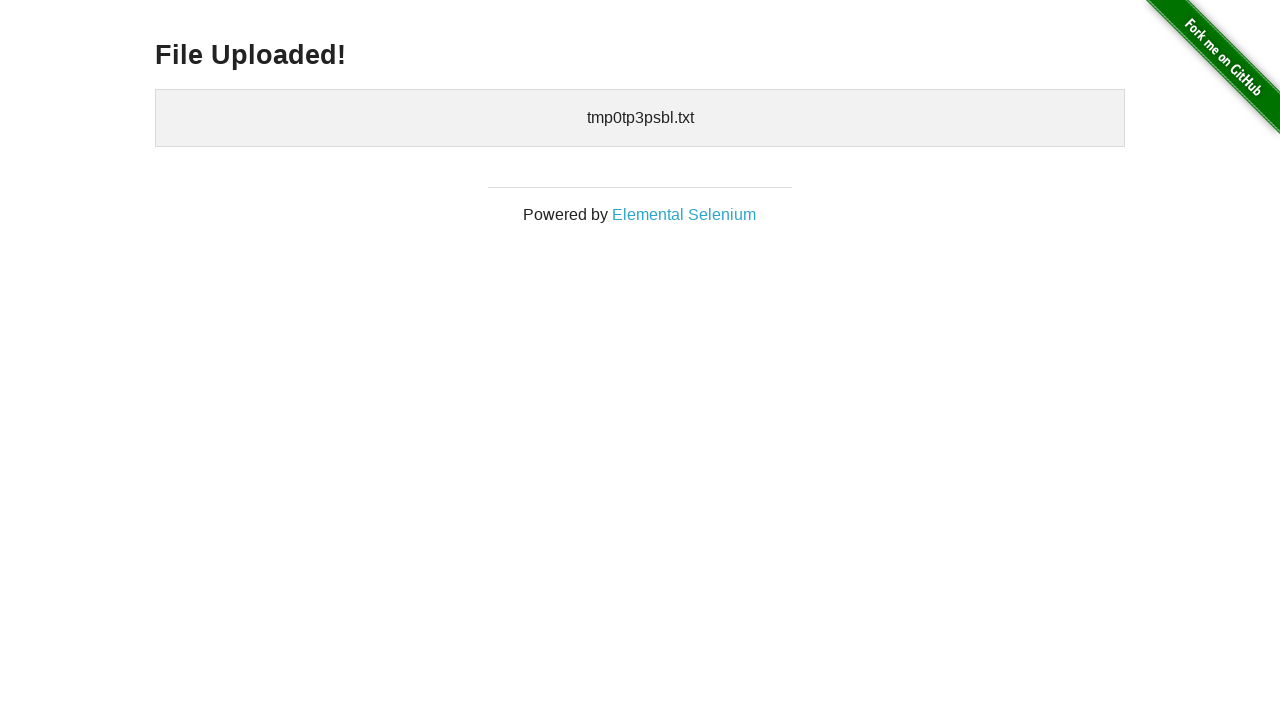

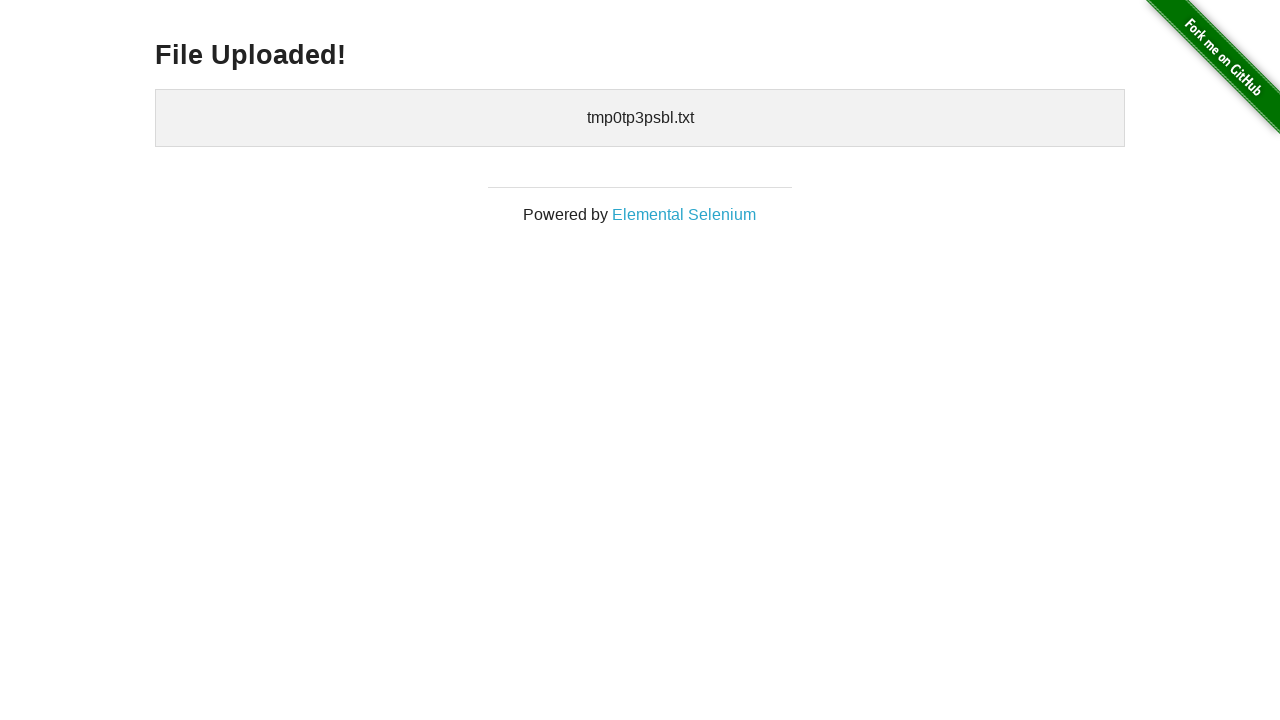